Navigates to a practice form page and verifies the heading text matches an expected value

Starting URL: https://demoqa.com/automation-practice-form

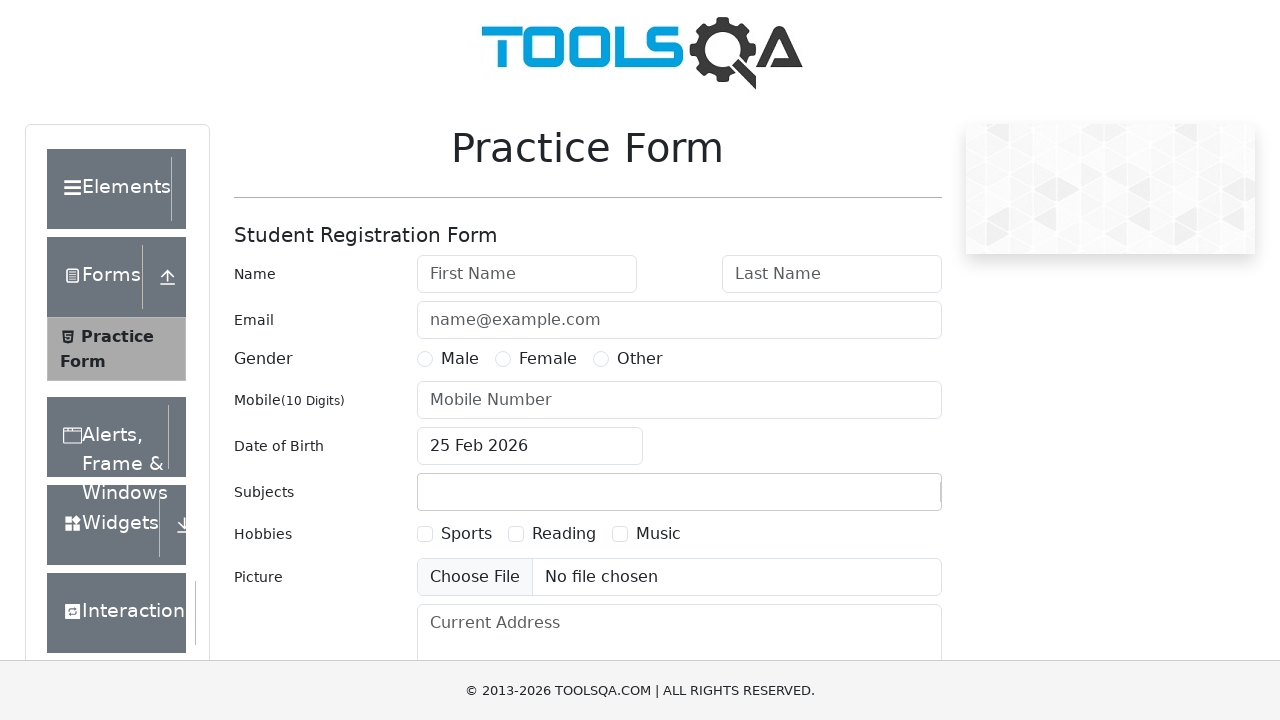

Navigated to practice form page
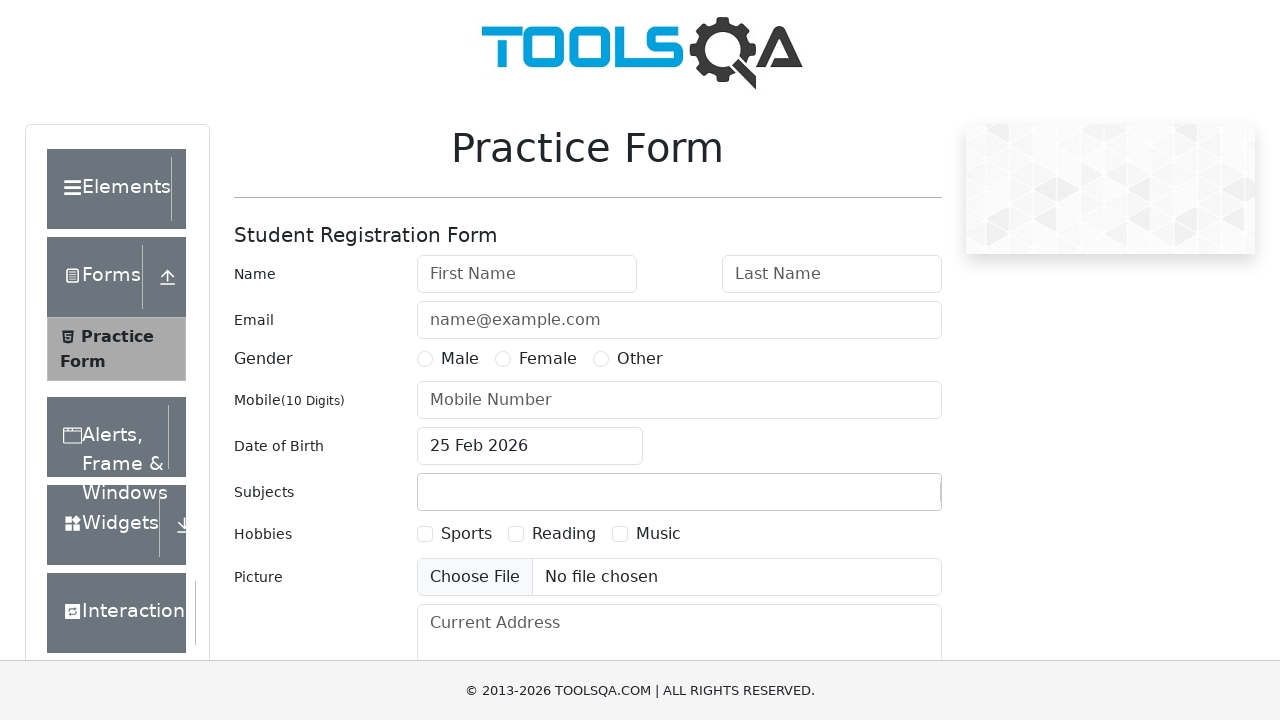

Retrieved heading text from practice form
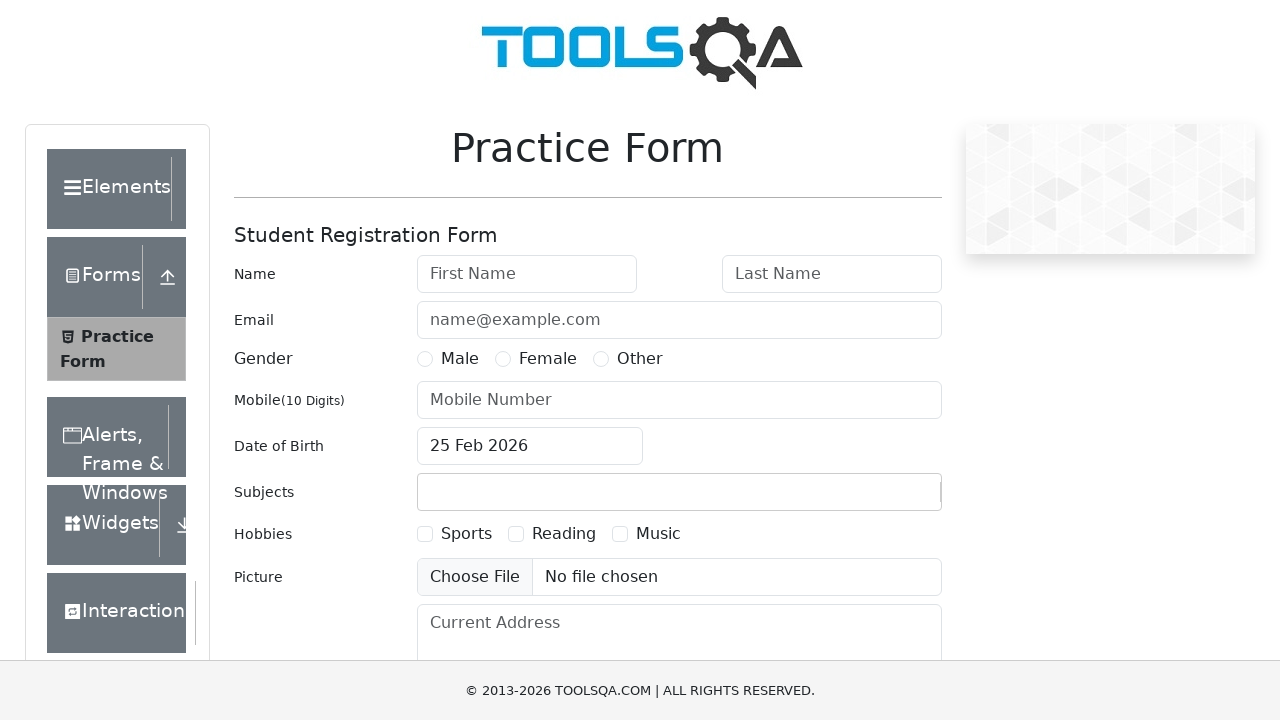

Printed heading: Student Registration Form
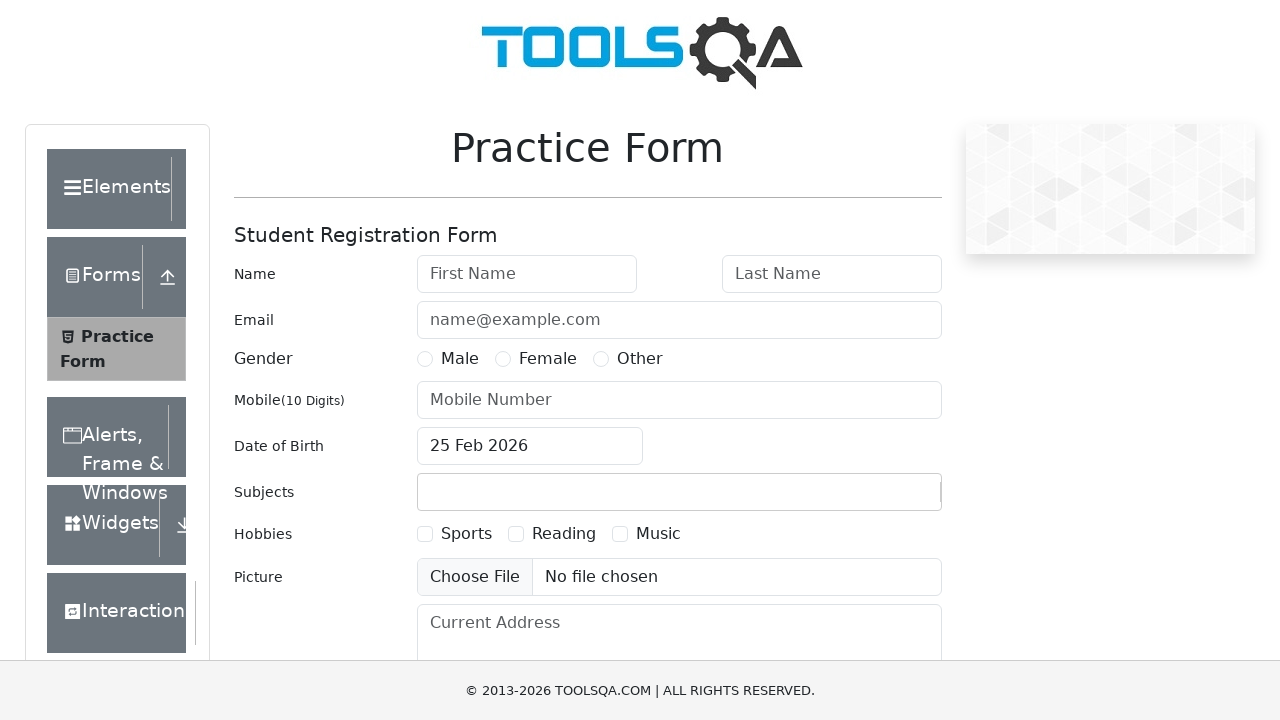

Verified heading text matches 'Student Registration Form'
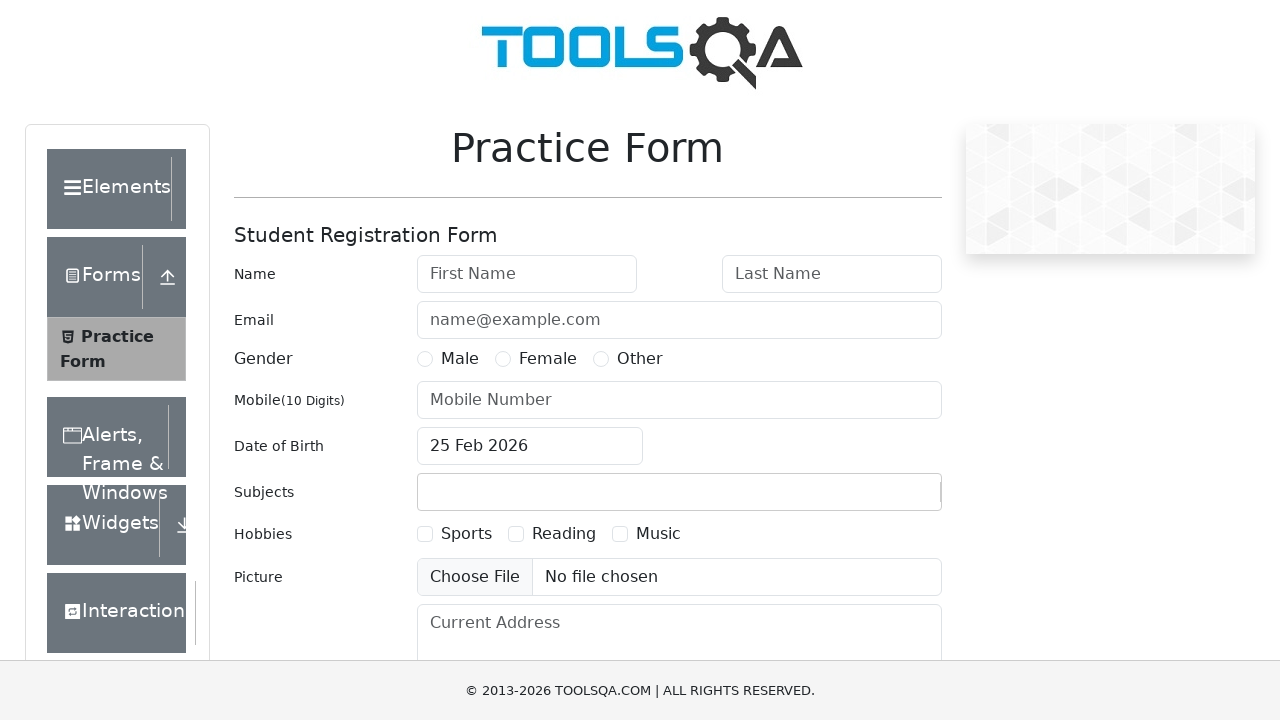

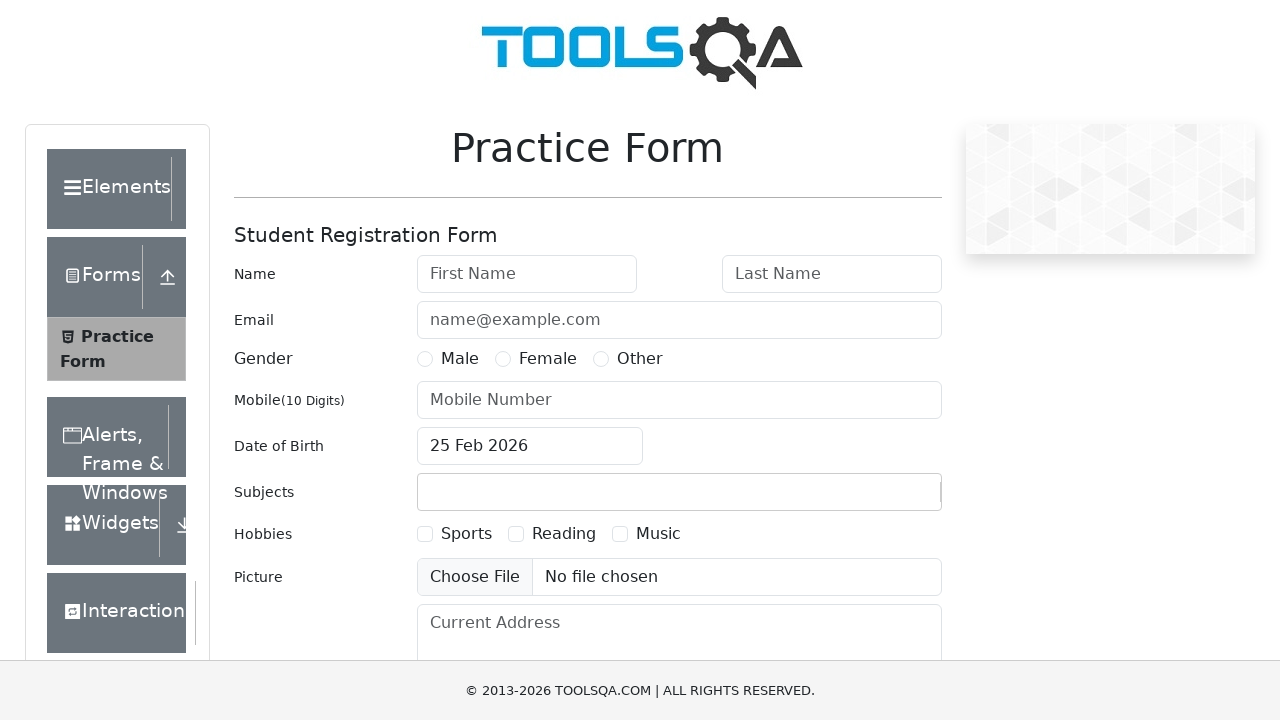